Navigates to a gas prices website and verifies that the price table is displayed

Starting URL: https://toronto.citynews.ca/toronto-gta-gas-prices/

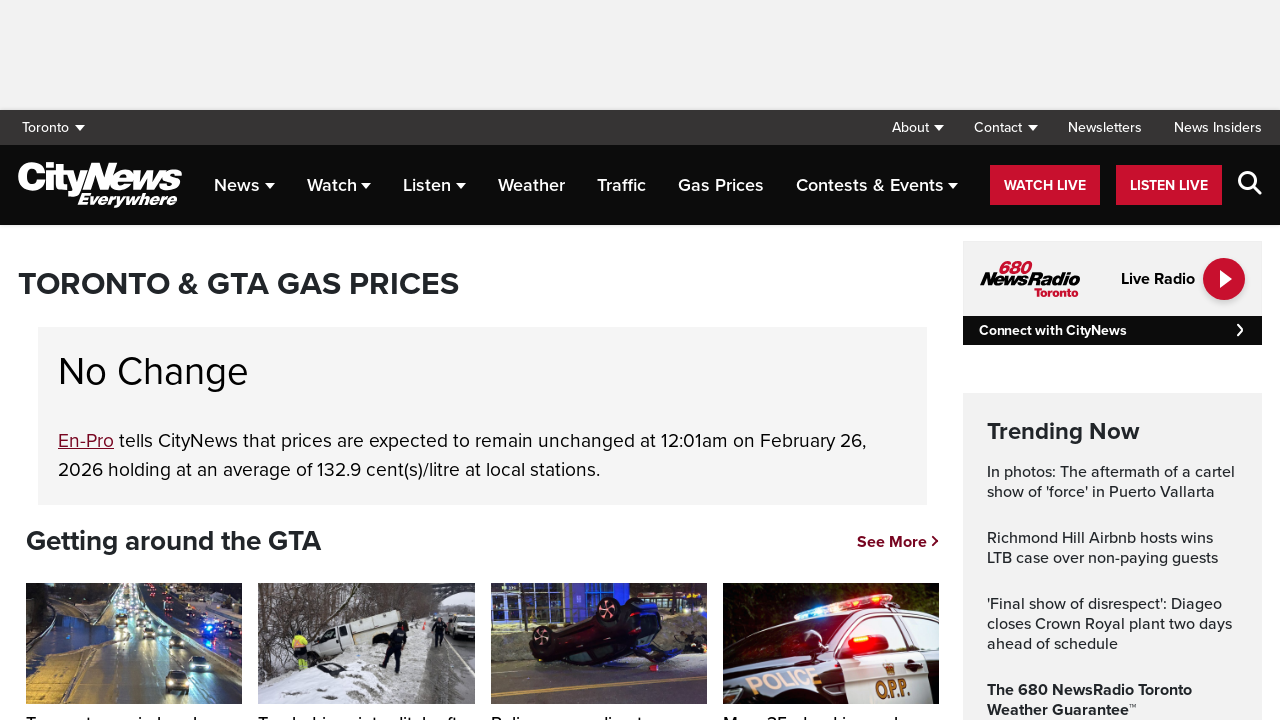

Navigated to Toronto CityNews gas prices page
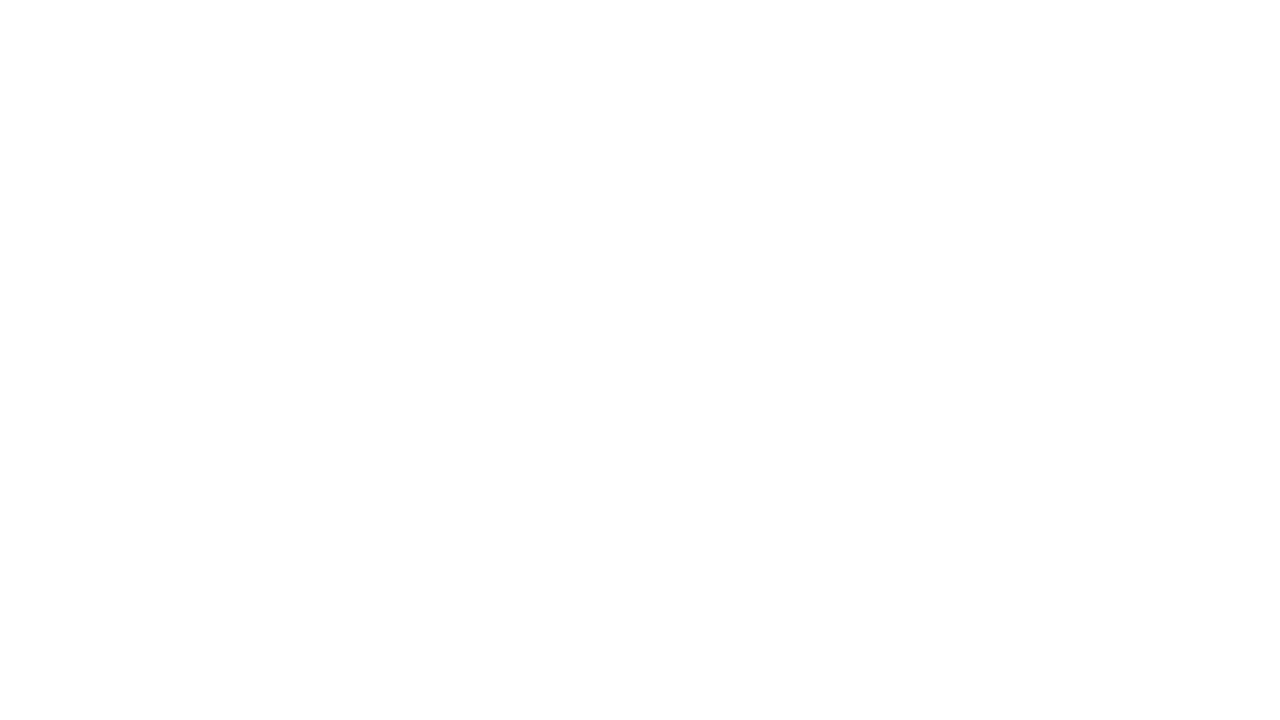

Price table selector loaded on page
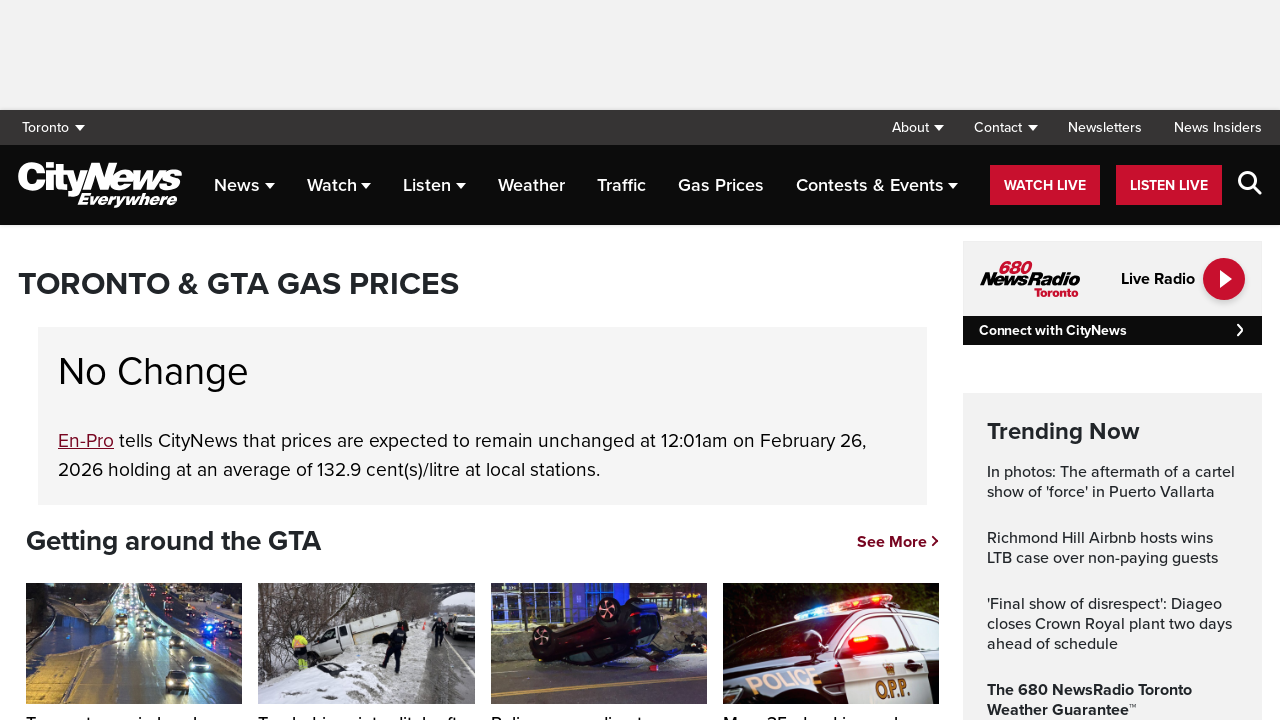

Located the price table element
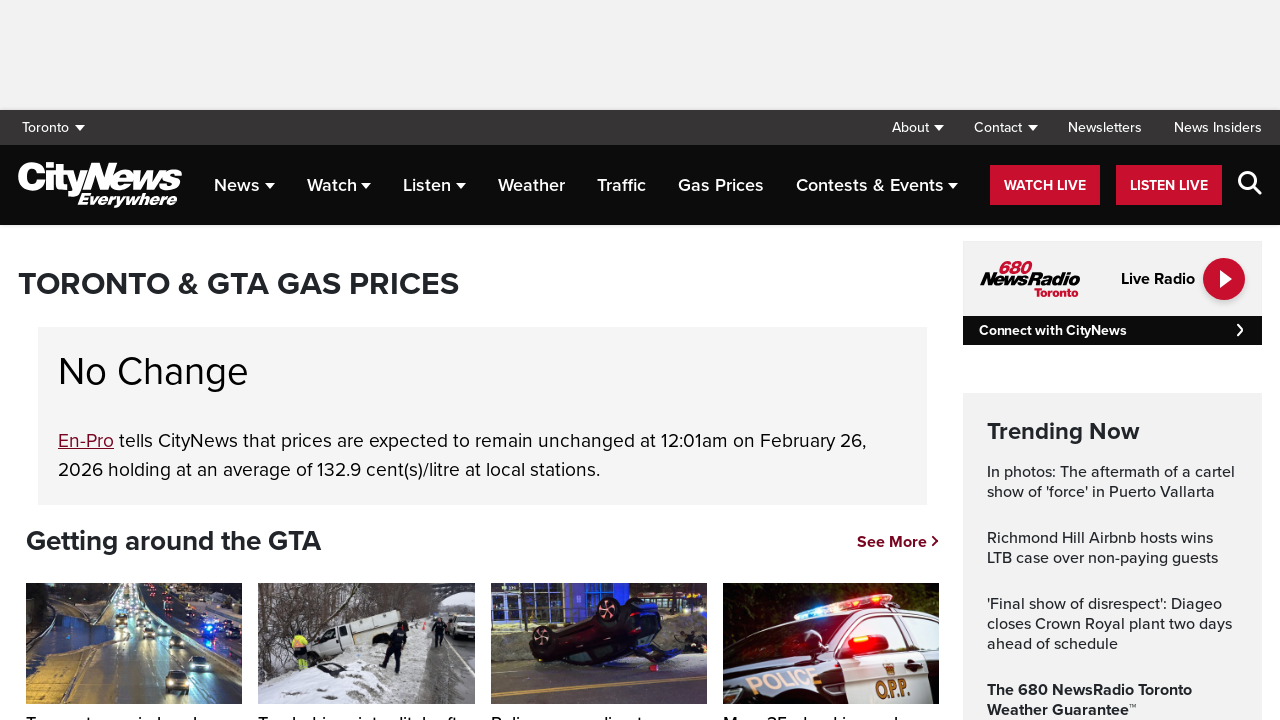

Verified that price table is visible
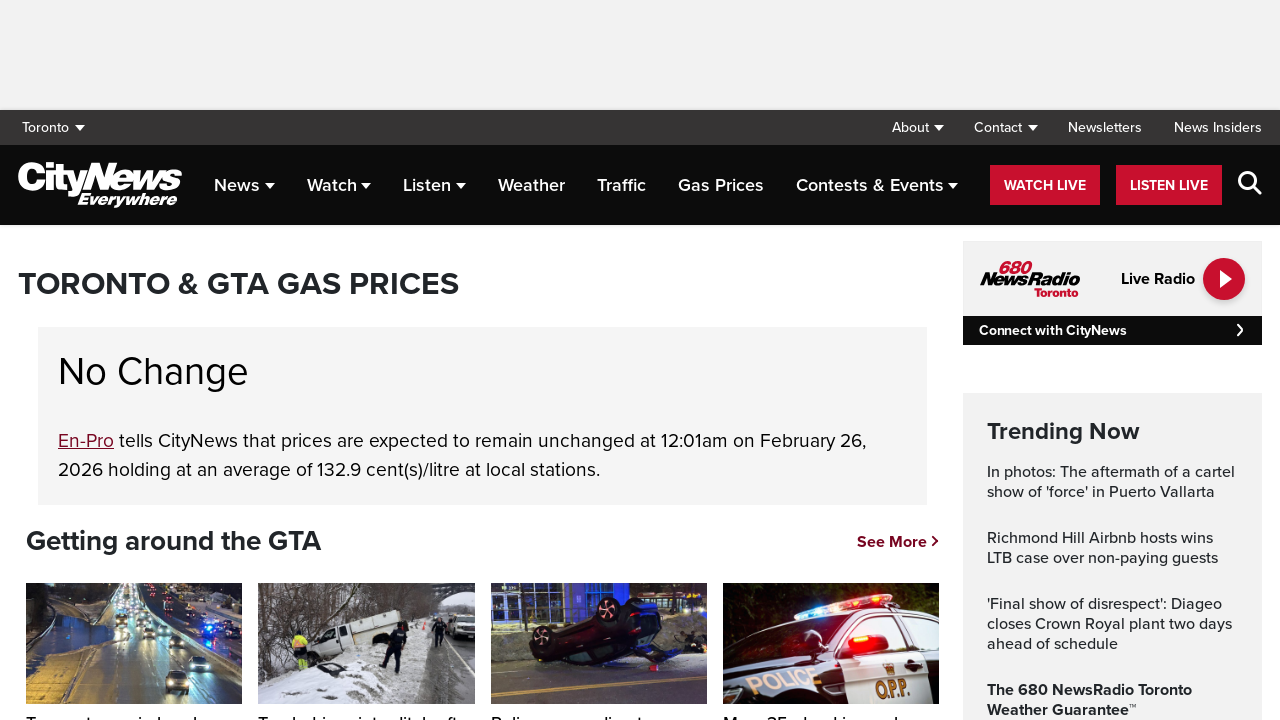

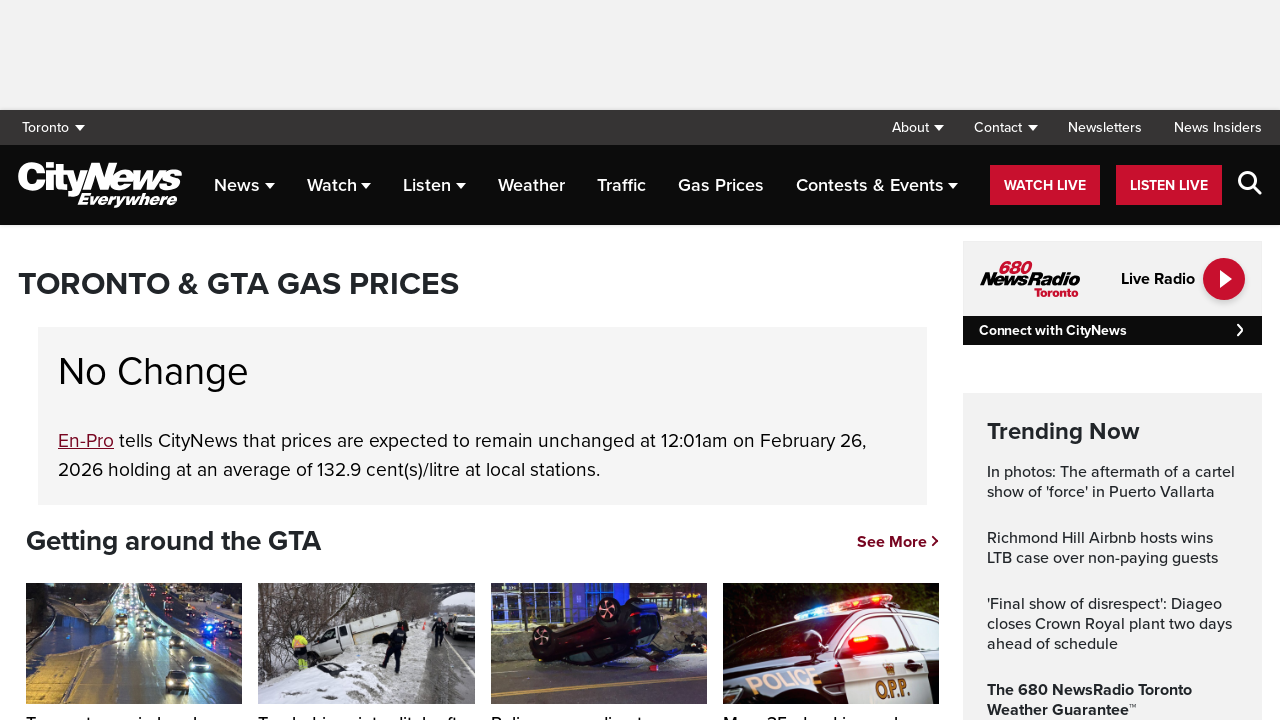